Tests hover functionality by hovering over an avatar and verifying that additional user information caption appears

Starting URL: http://the-internet.herokuapp.com/hovers

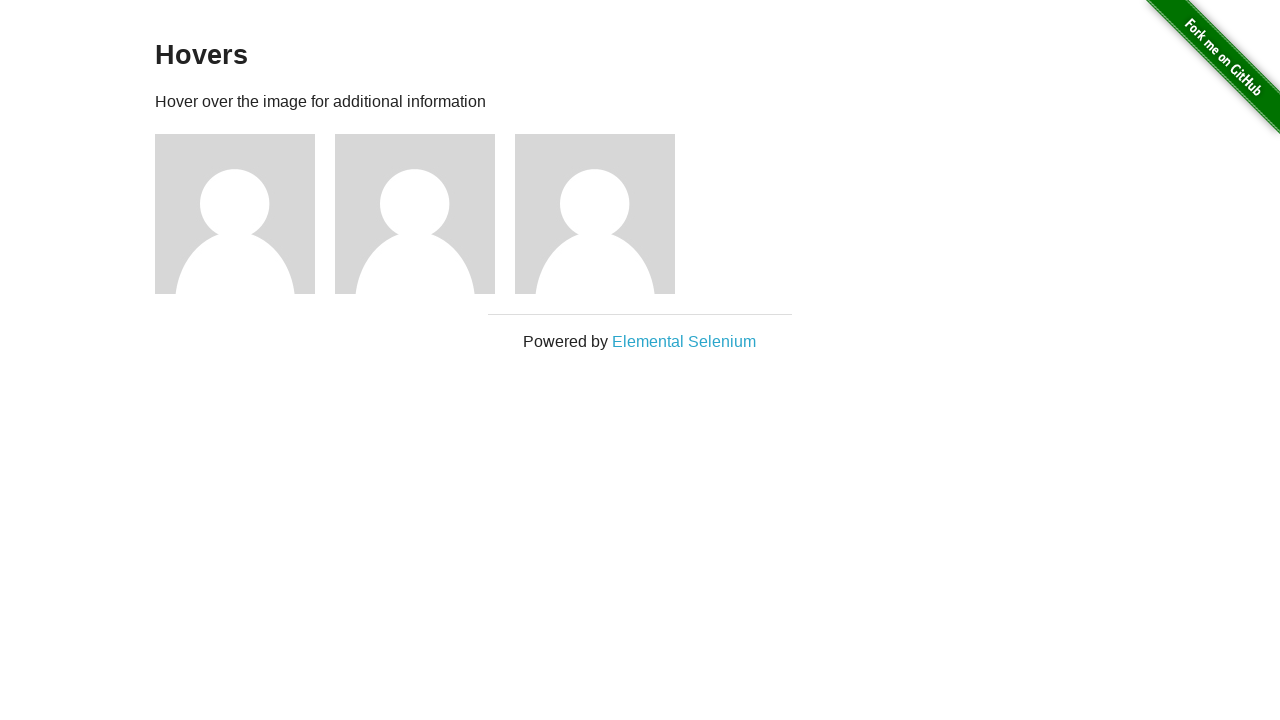

Located the first avatar figure element
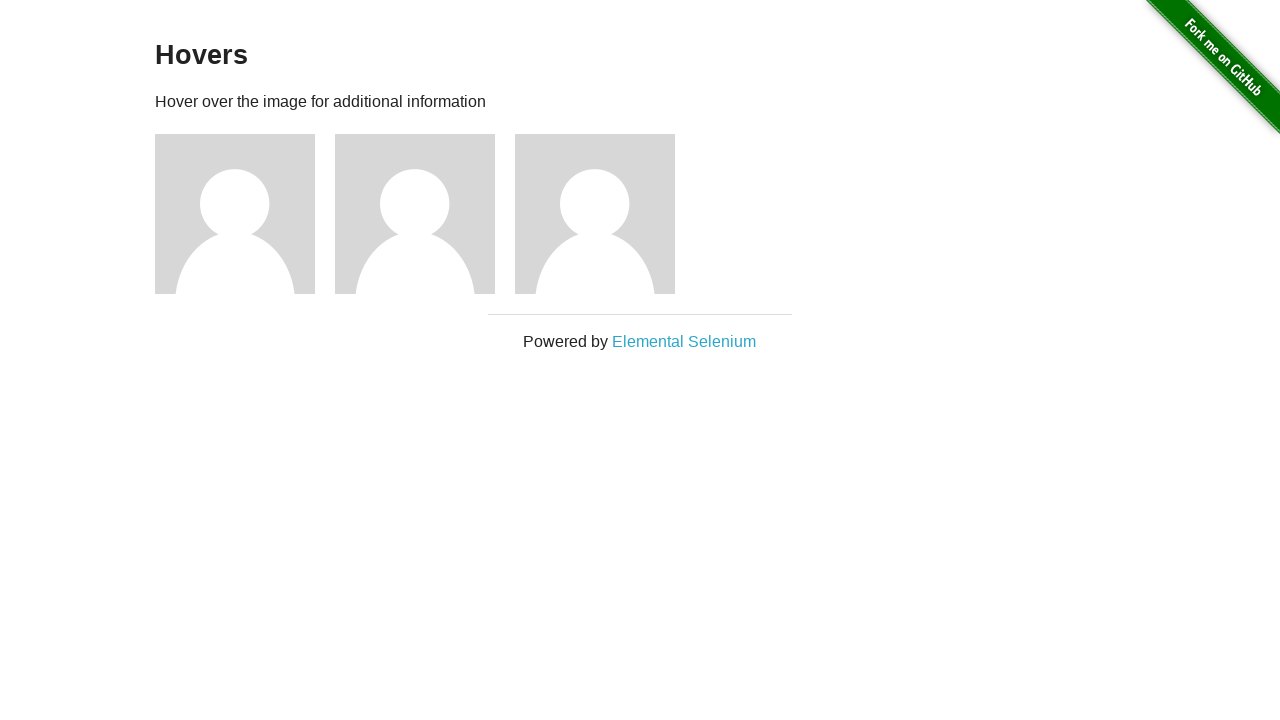

Hovered over the avatar at (245, 214) on .figure >> nth=0
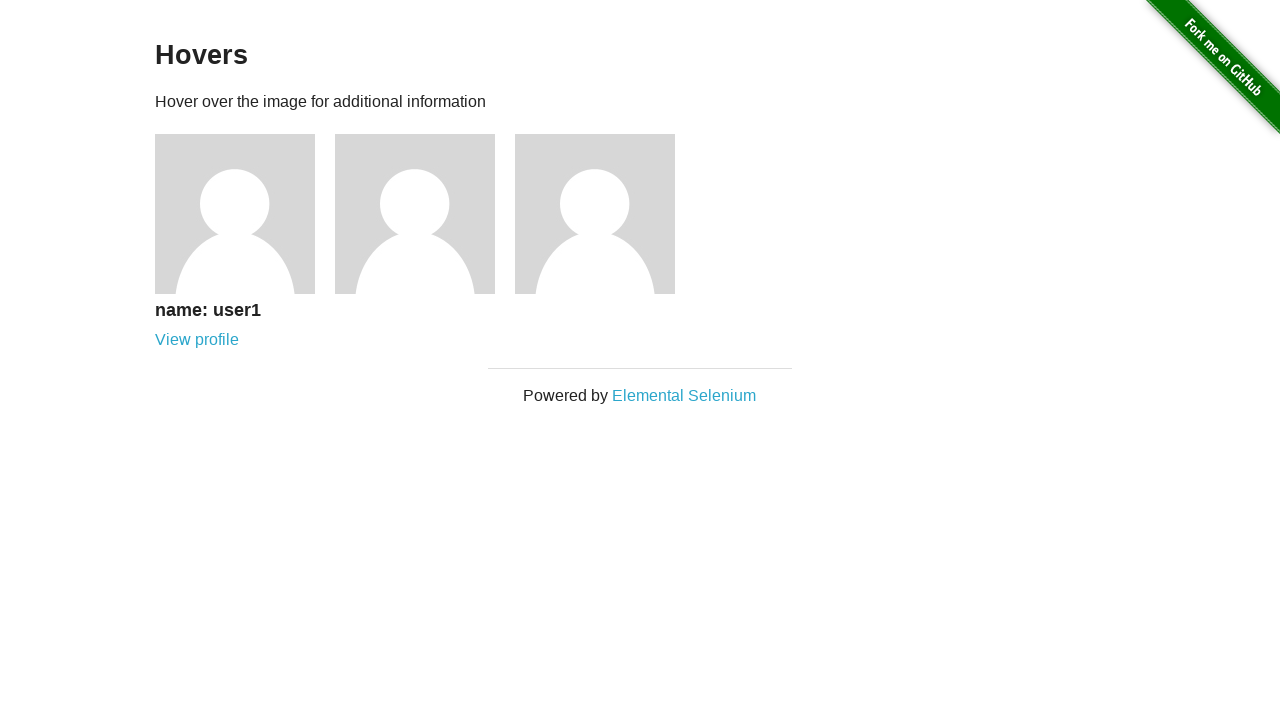

Verified that the user information caption appeared
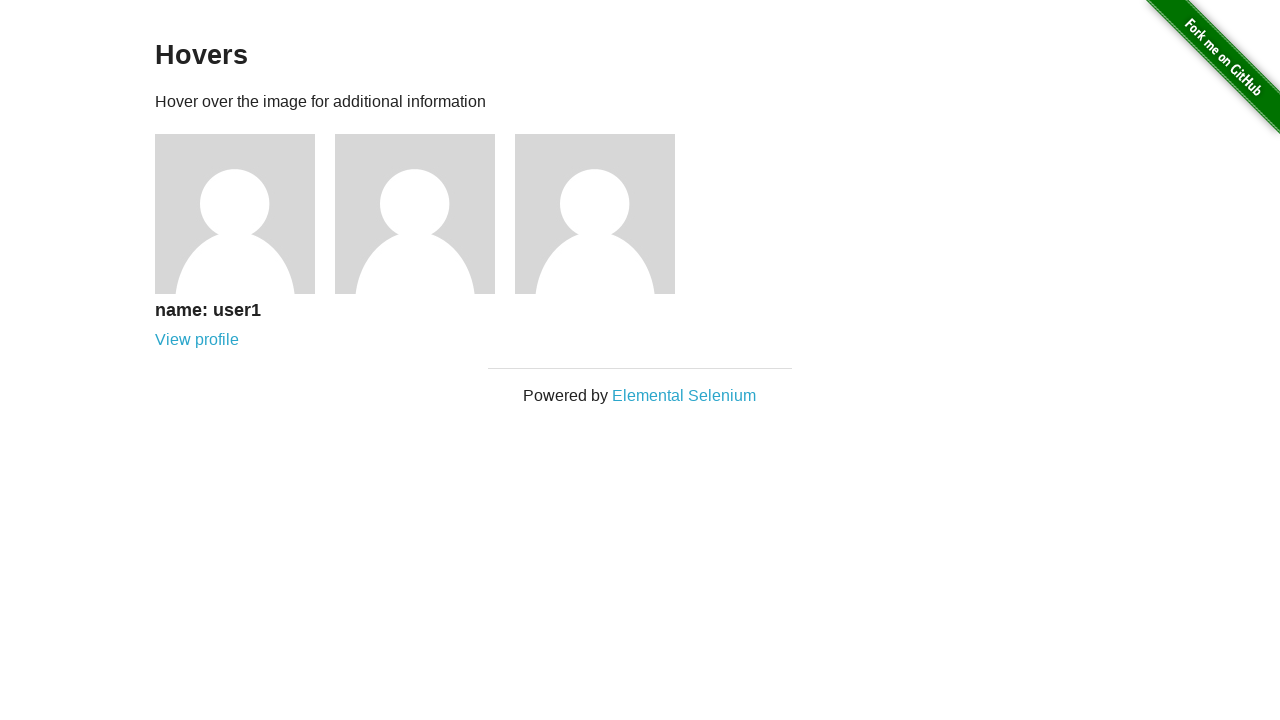

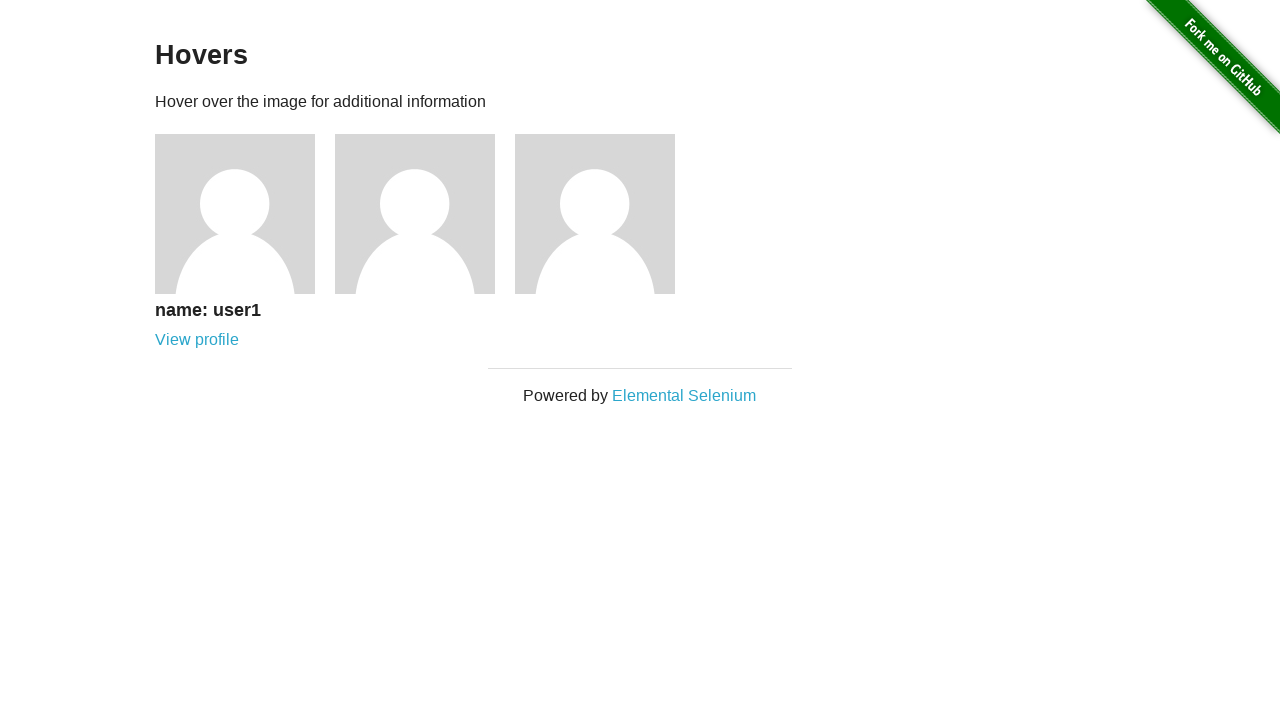